Tests clicking button 3 and verifies the result message displays "Clicked on button three!"

Starting URL: https://loopcamp.vercel.app/multiple-buttons.html

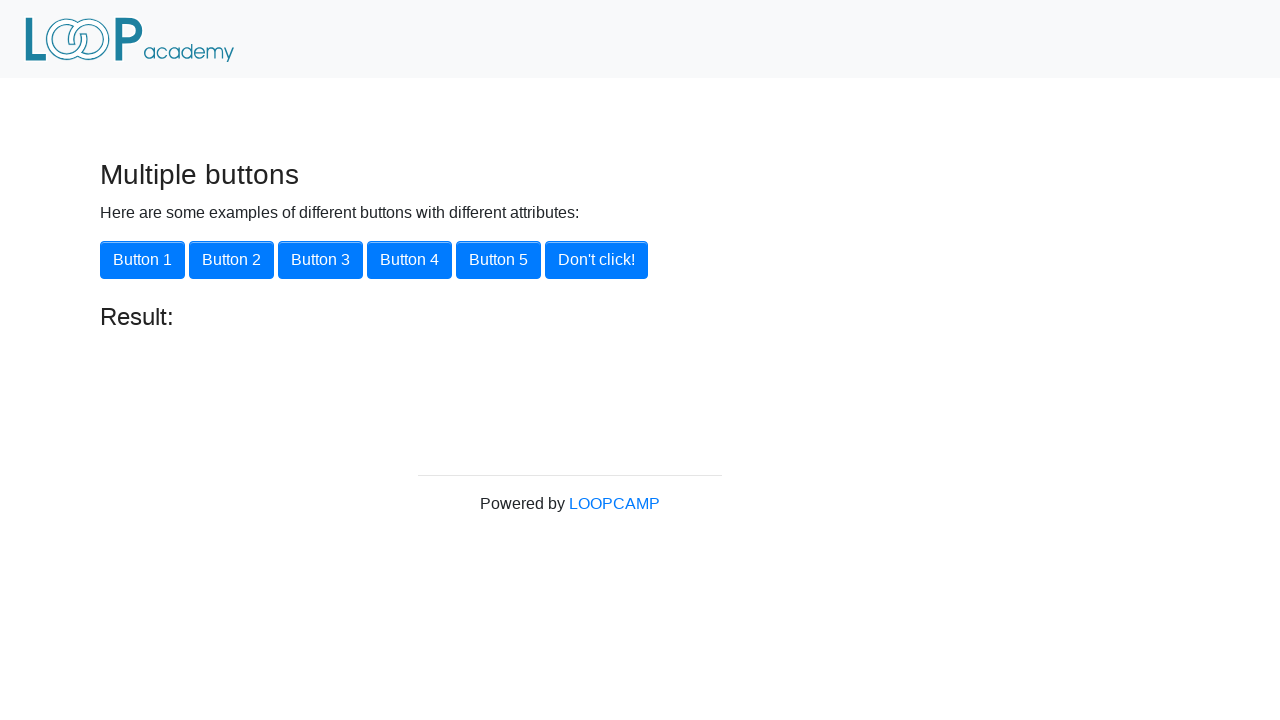

Clicked button 3 at (320, 260) on button[onclick='button3()']
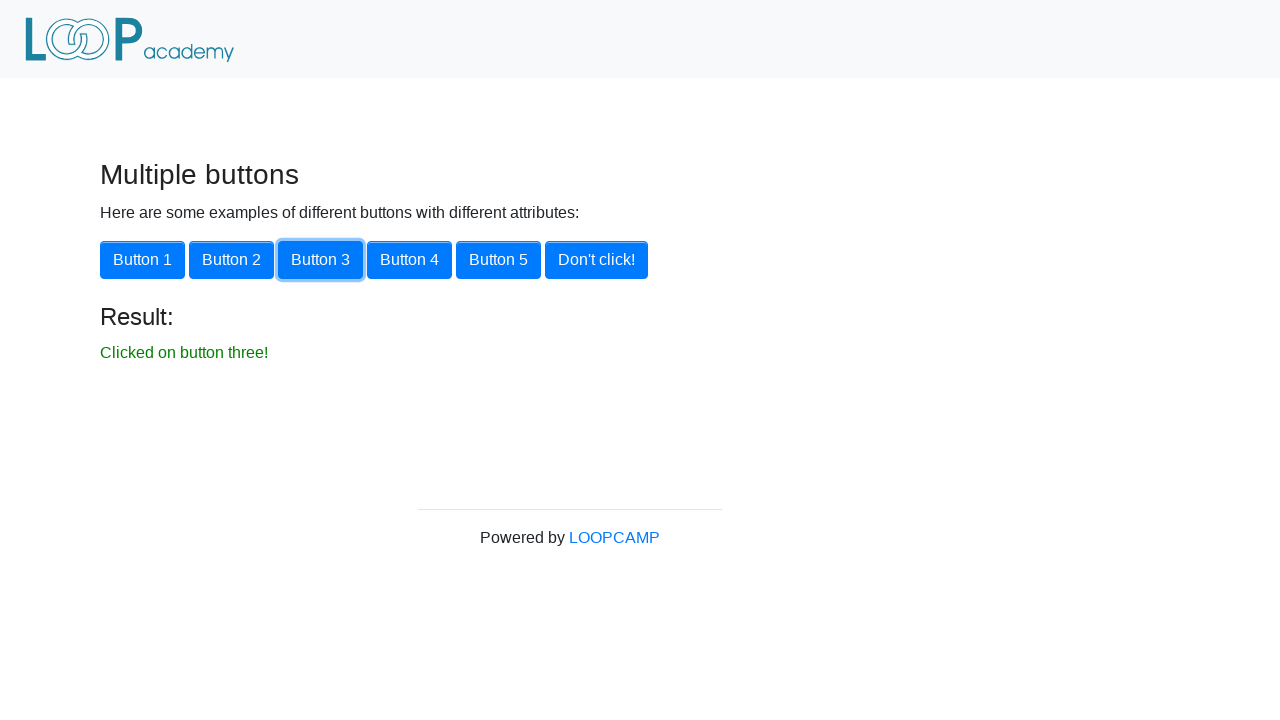

Result message element loaded
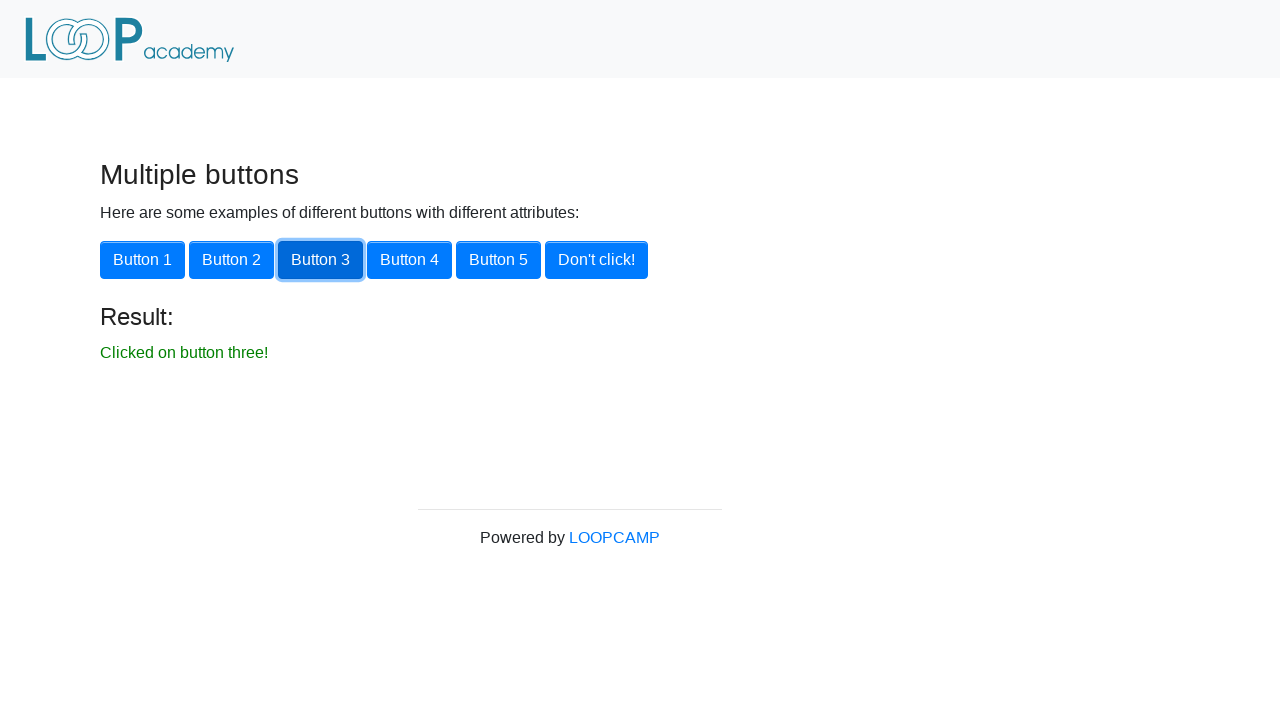

Retrieved result text content
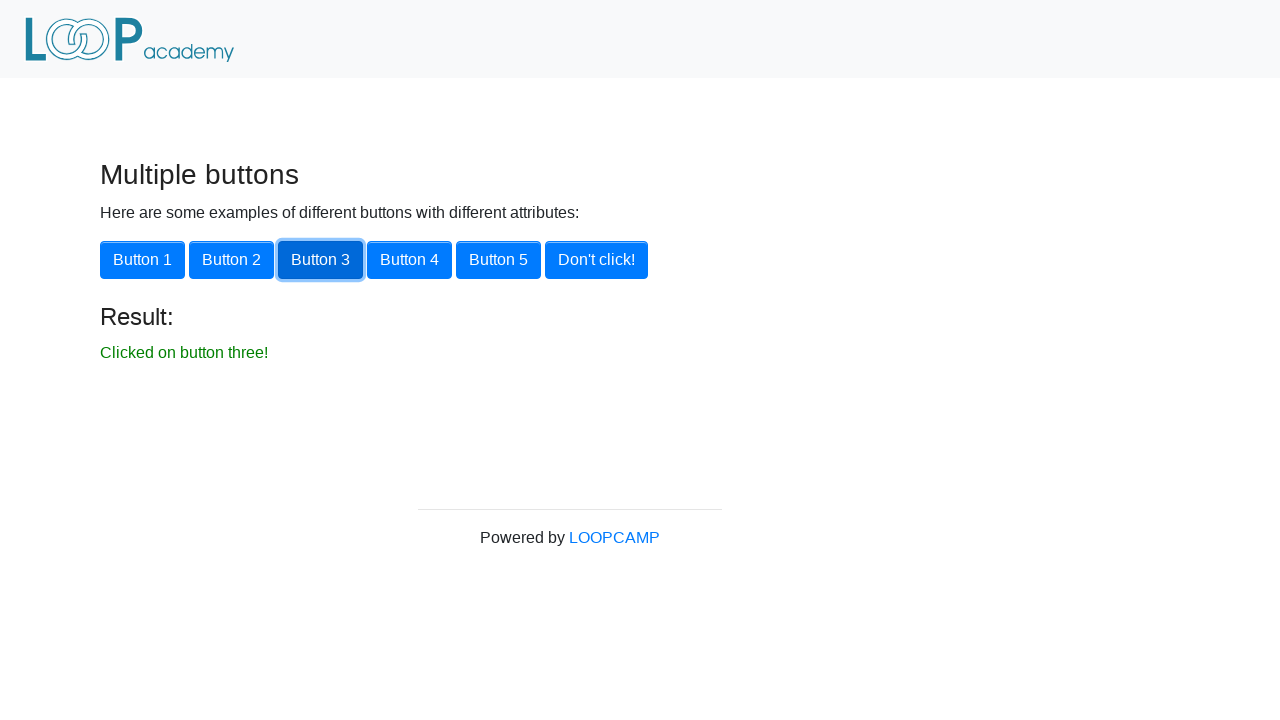

Verified result message displays 'Clicked on button three!'
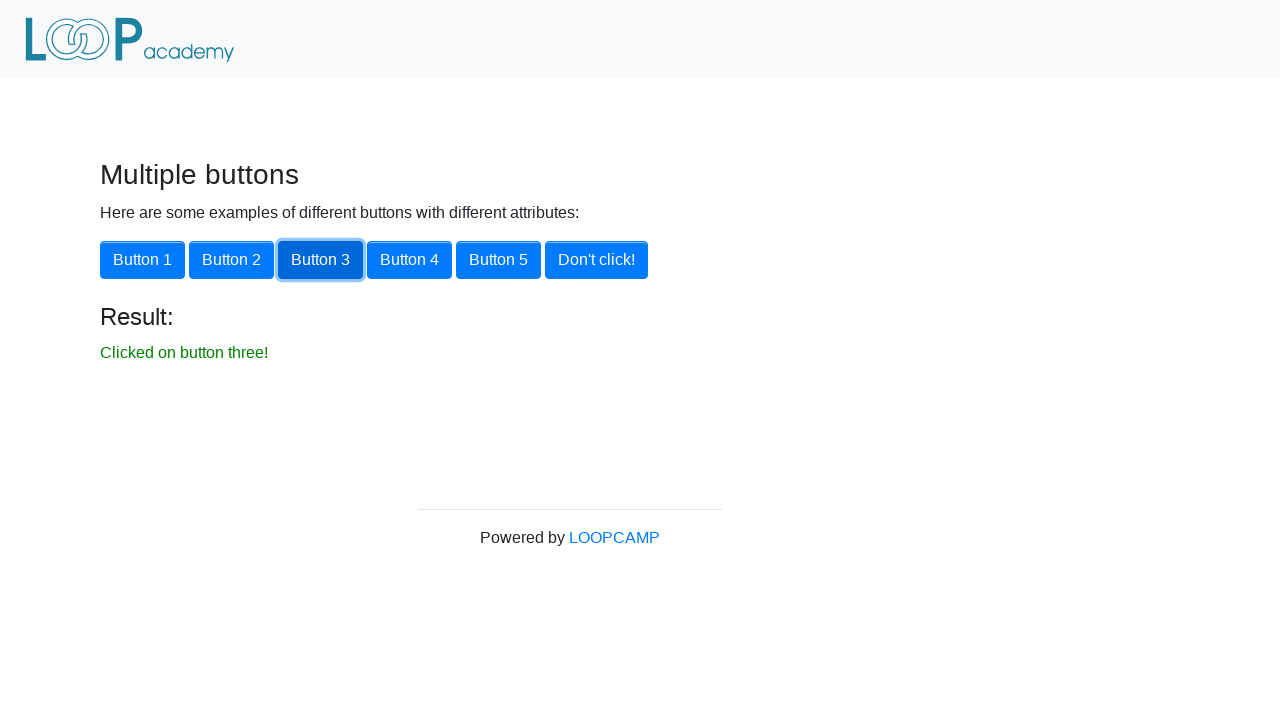

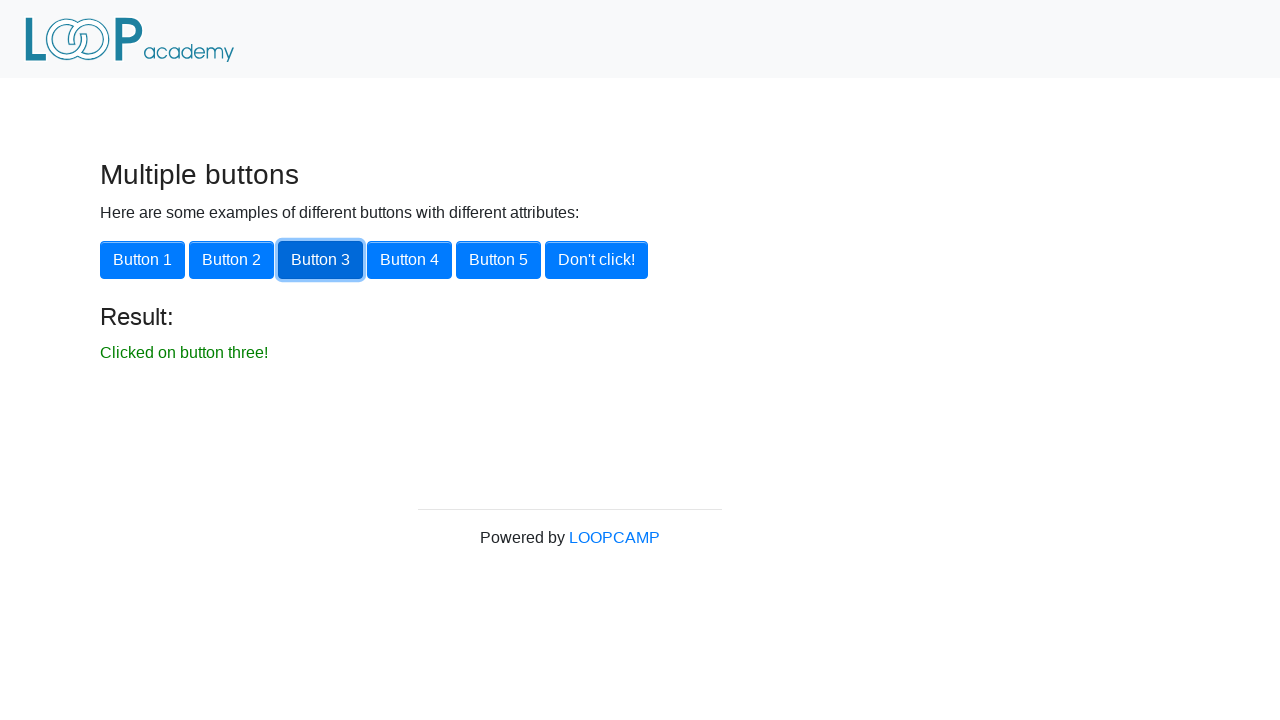